Tests filling in the name field on a test automation practice form with a sample name value

Starting URL: https://testautomationpractice.blogspot.com

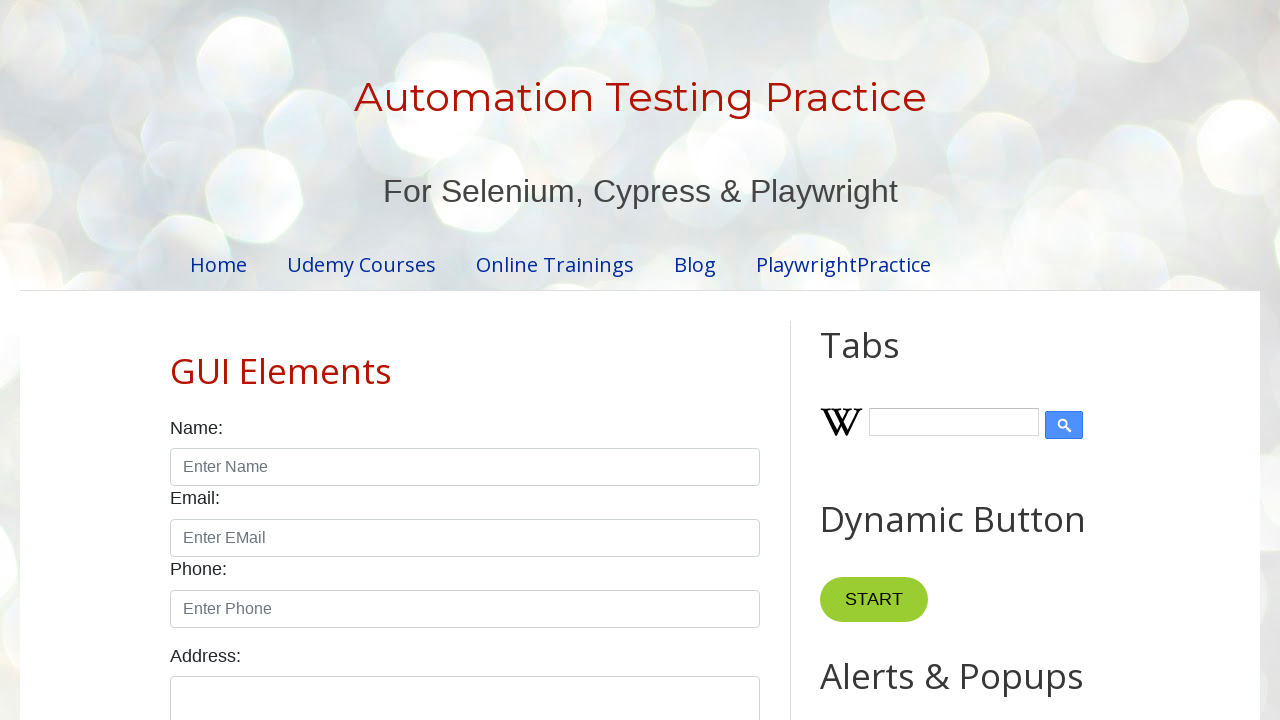

Navigated to test automation practice form
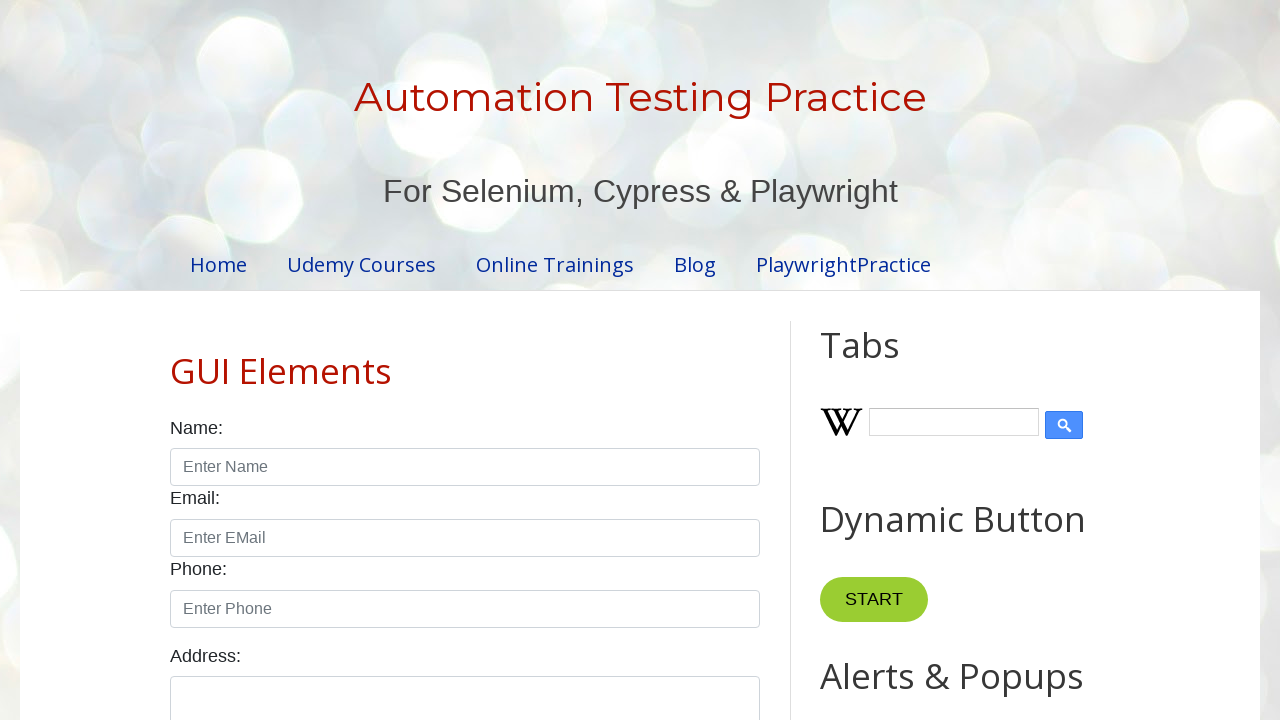

Filled name field with 'Sachin' on #name
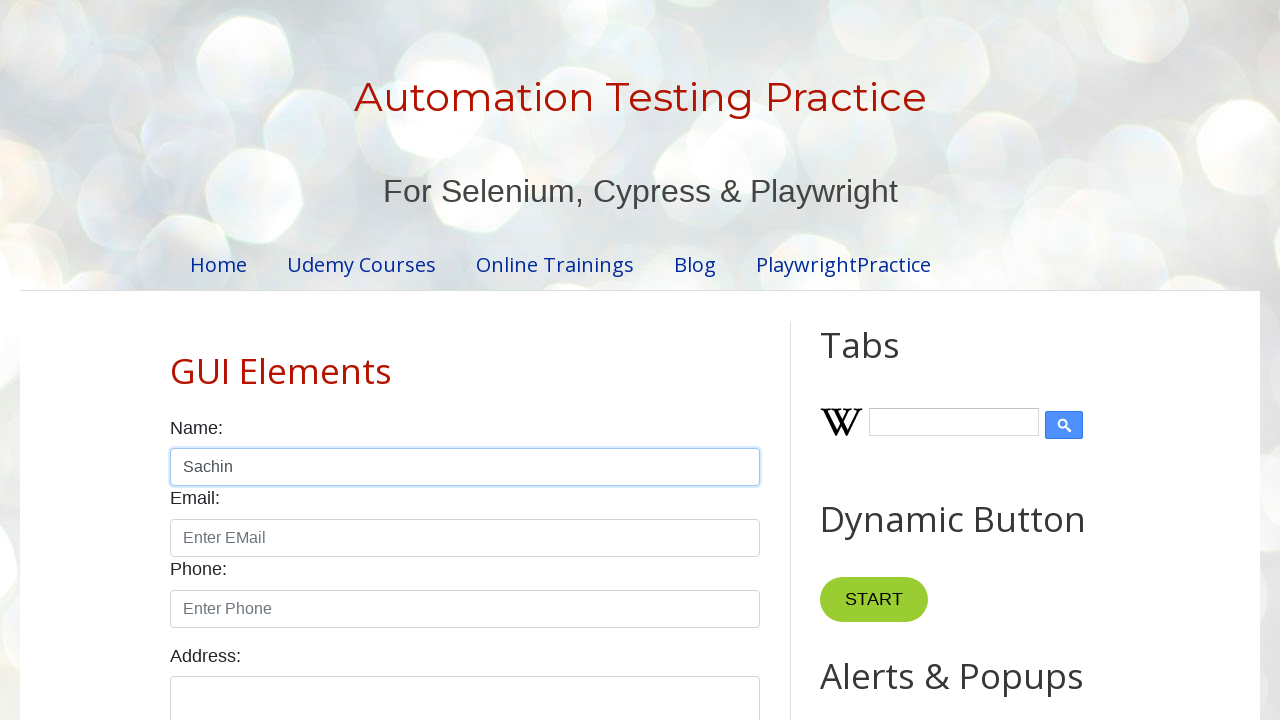

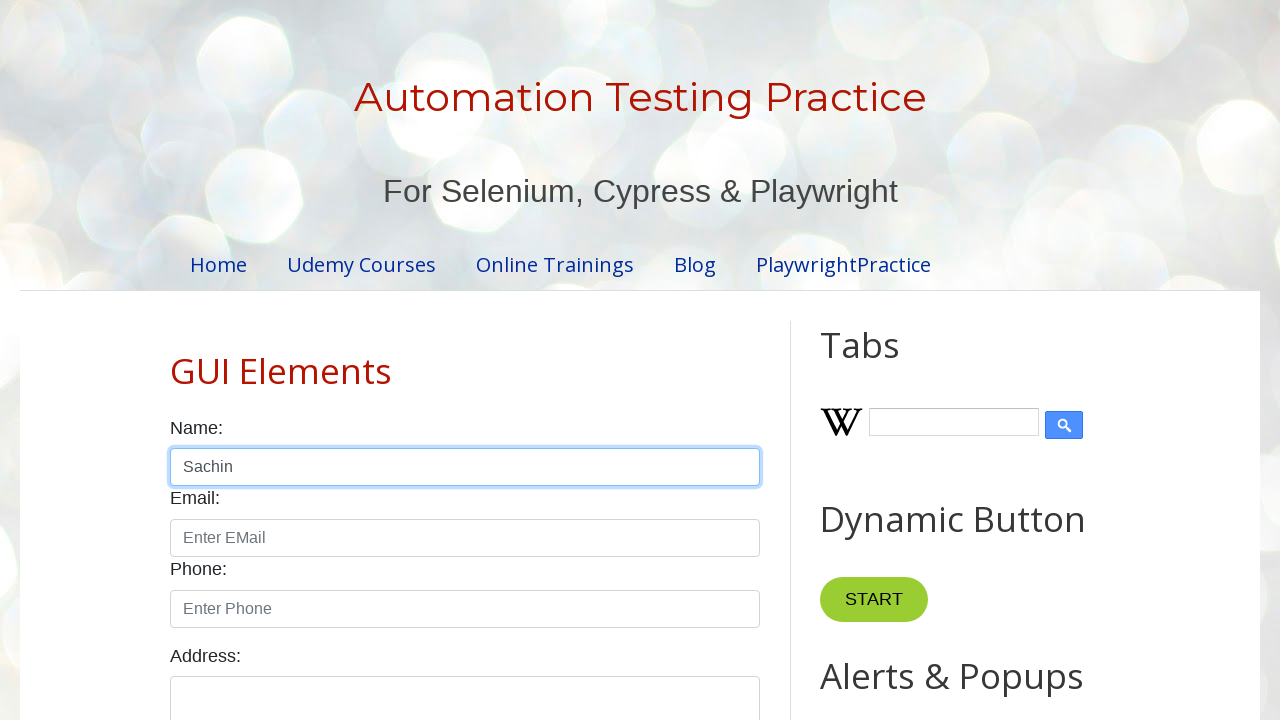